Tests double-click and right-click (context click) functionality on buttons using mouse actions

Starting URL: https://demoqa.com/buttons

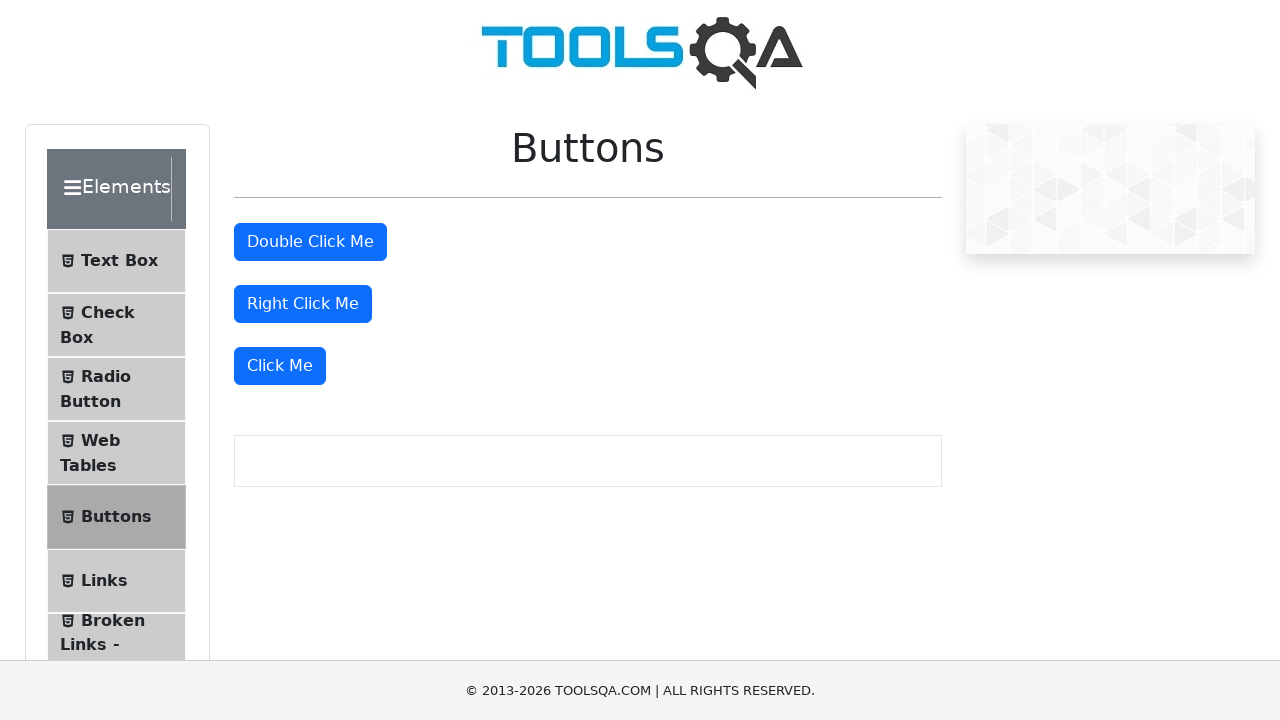

Double-clicked the double click button at (310, 242) on #doubleClickBtn
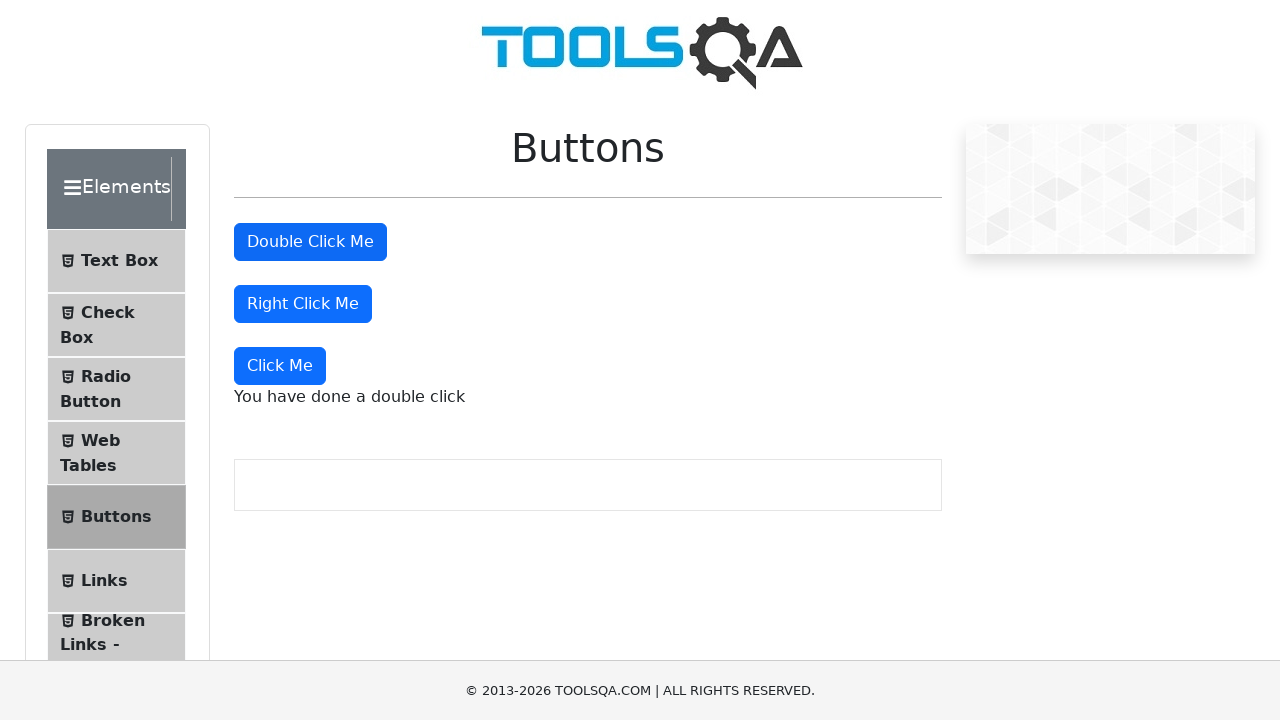

Right-clicked (context click) the right click button at (303, 304) on #rightClickBtn
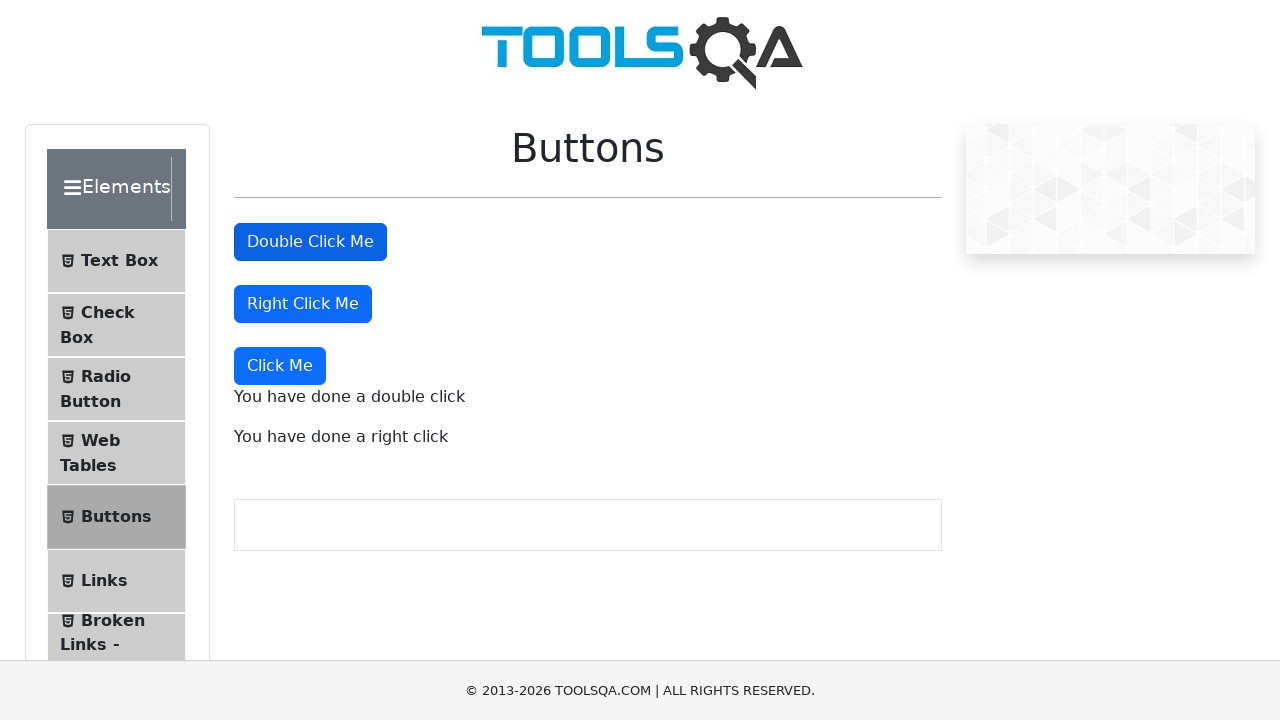

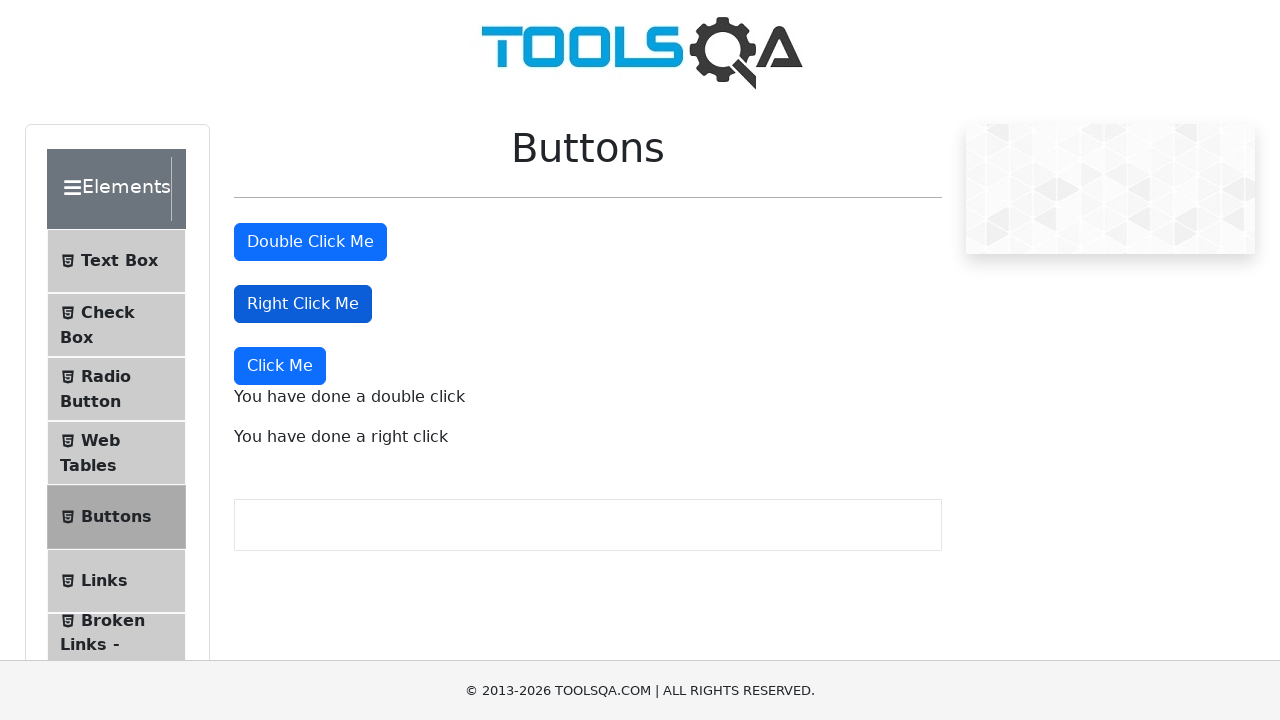